Tests jQuery UI Actions by navigating to the Selectable demo, hovering over items, then navigating to the Tooltip demo and performing keyboard actions with chord keys

Starting URL: https://jqueryui.com/

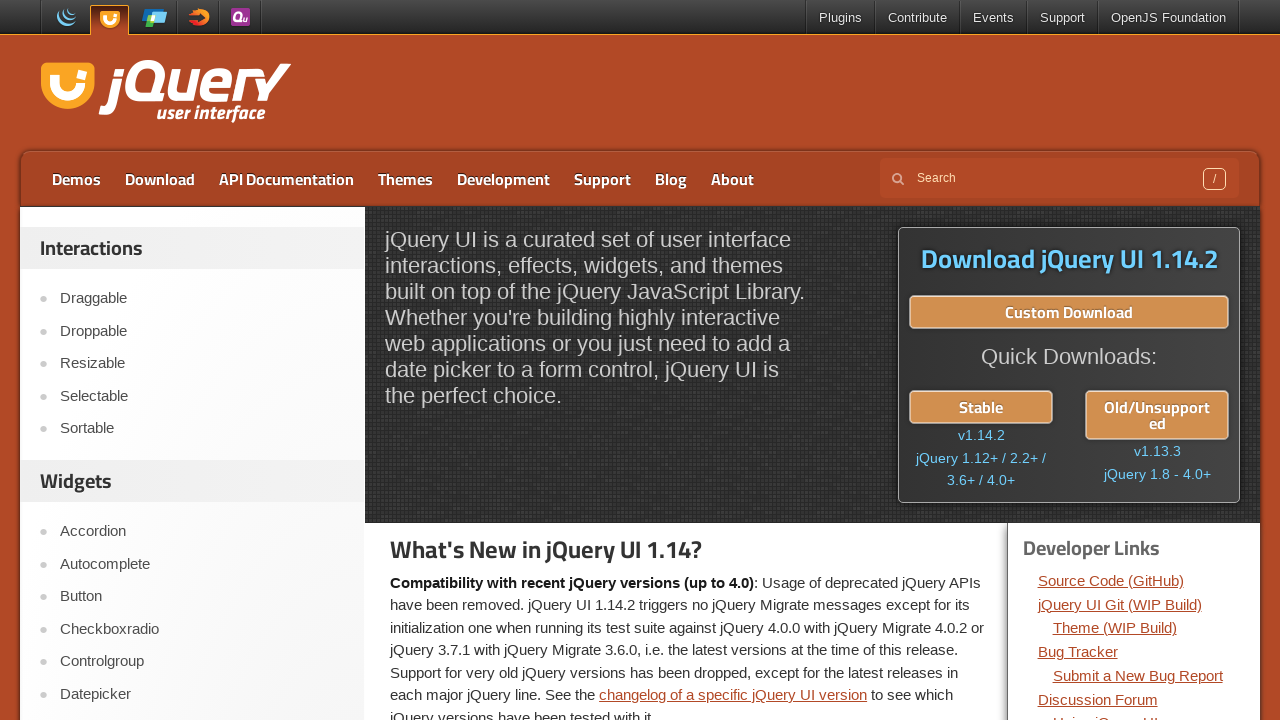

Clicked on Selectable menu item at (202, 396) on xpath=//li/a[.='Selectable']
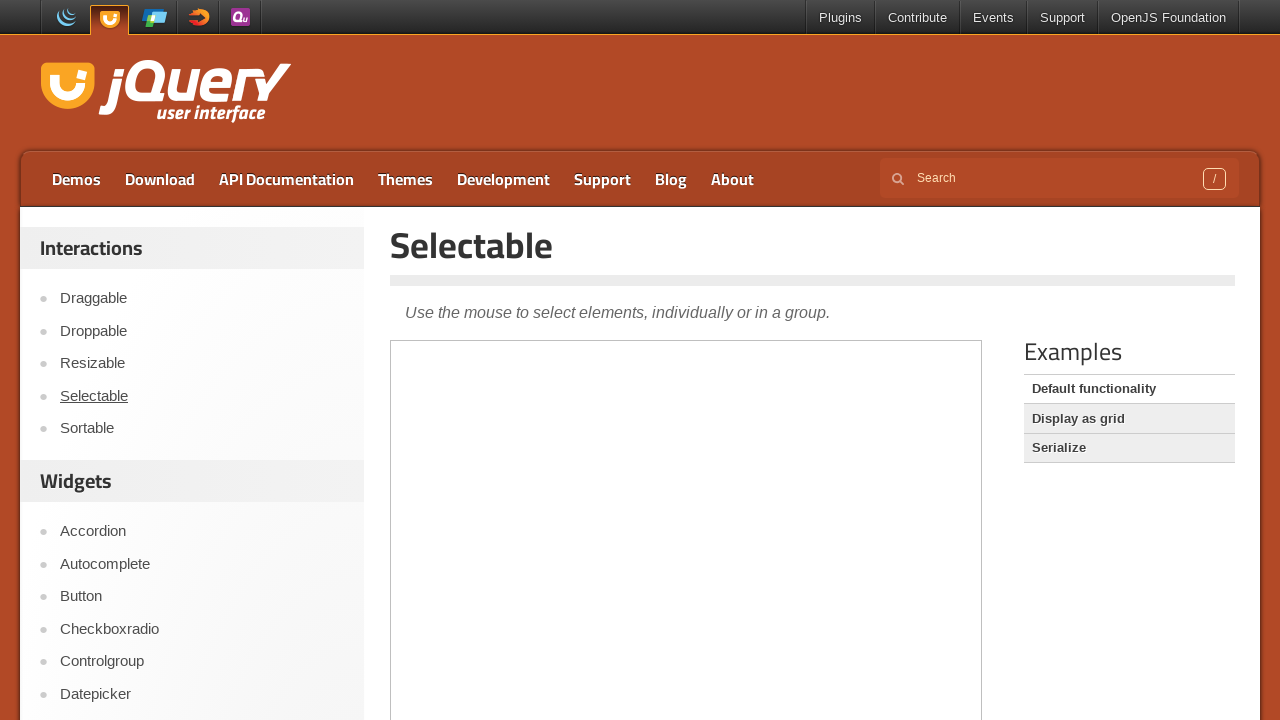

Hovered over first selectable item in iframe at (571, 369) on iframe >> nth=0 >> internal:control=enter-frame >> xpath=//ol[@id='selectable']/
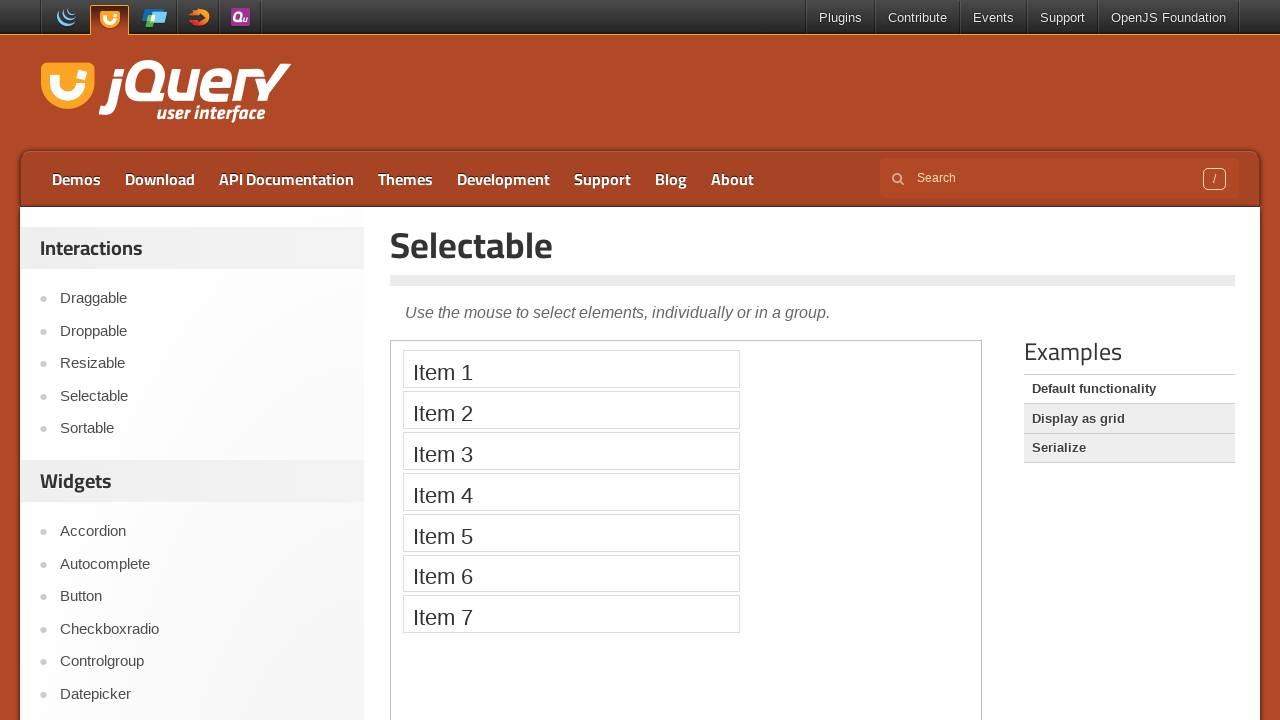

Clicked on Tooltip menu item at (202, 360) on xpath=//li/a[.='Tooltip']
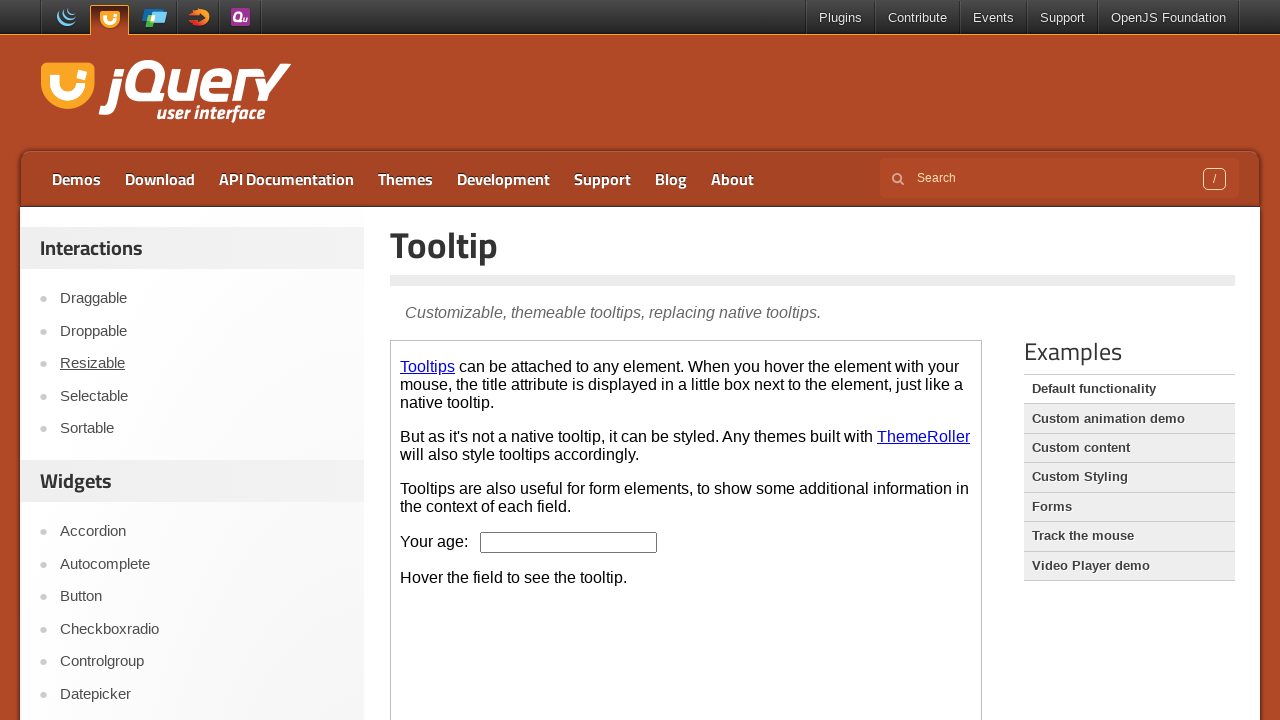

Waited 1000ms for Tooltip page to load
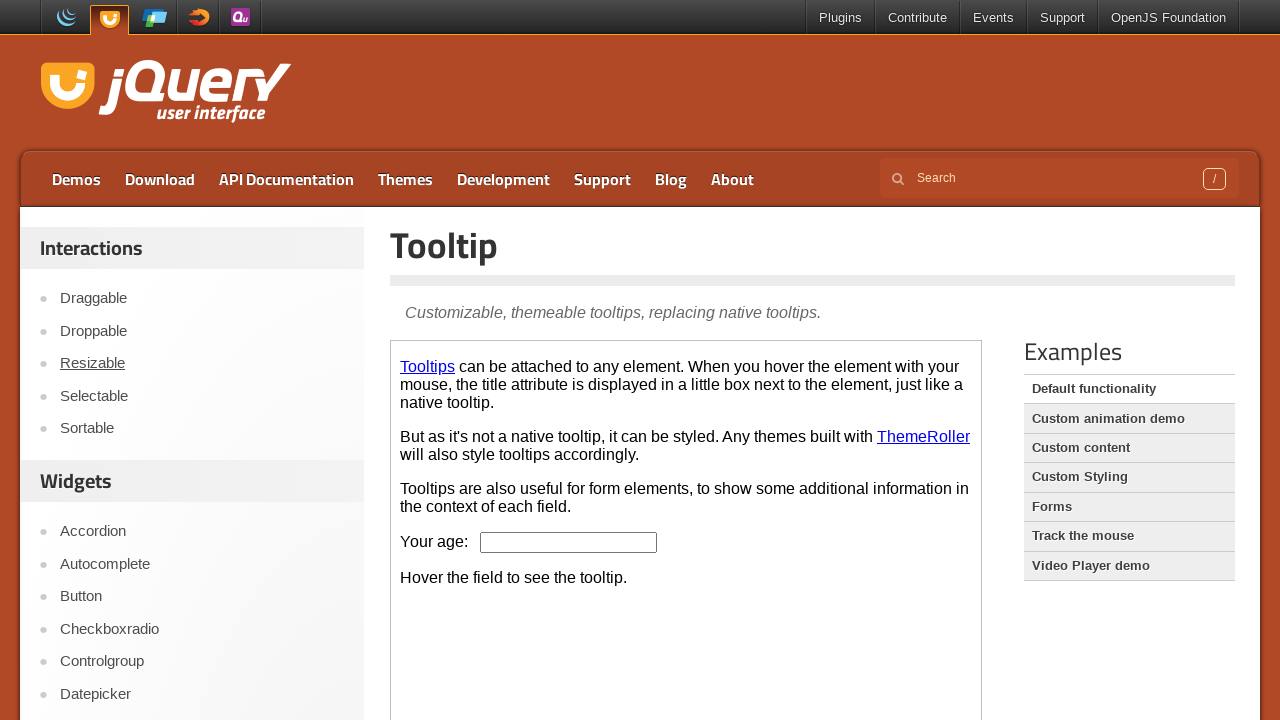

Hovered over Tooltips link in iframe at (428, 366) on iframe >> nth=0 >> internal:control=enter-frame >> xpath=//p/a[.='Tooltips']
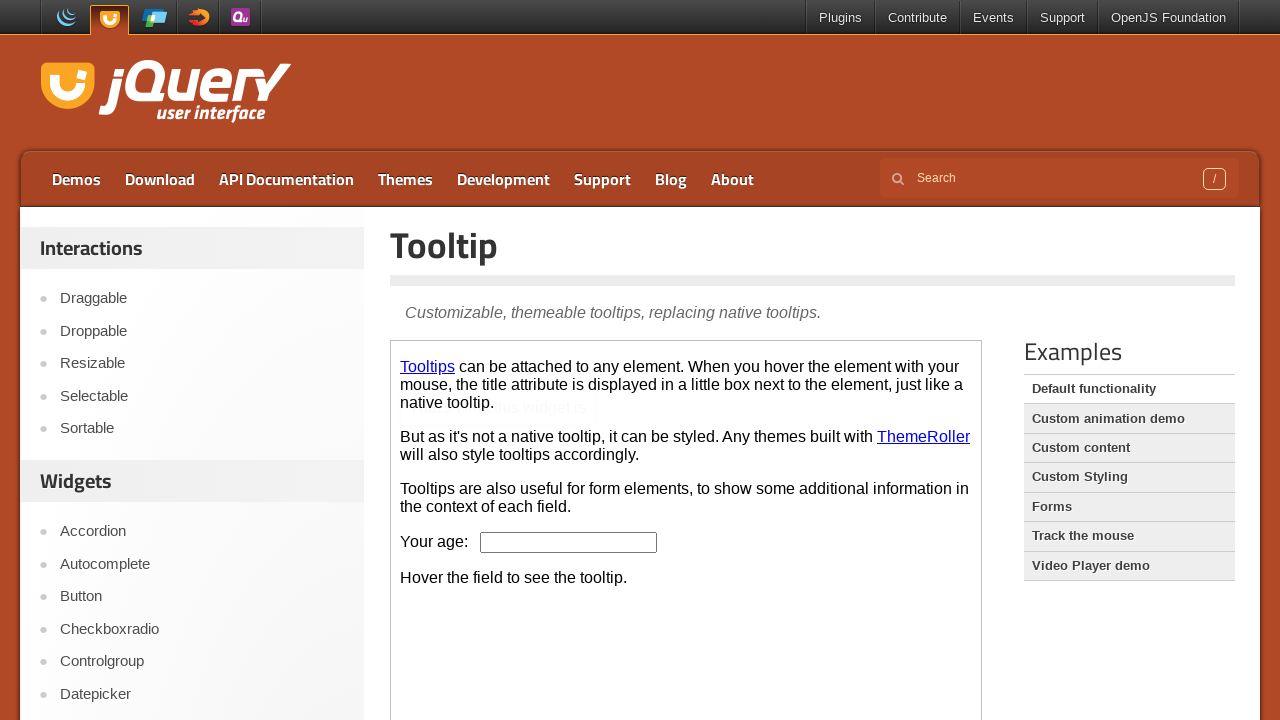

Clicked on Tooltips link at (428, 366) on iframe >> nth=0 >> internal:control=enter-frame >> xpath=//p/a[.='Tooltips']
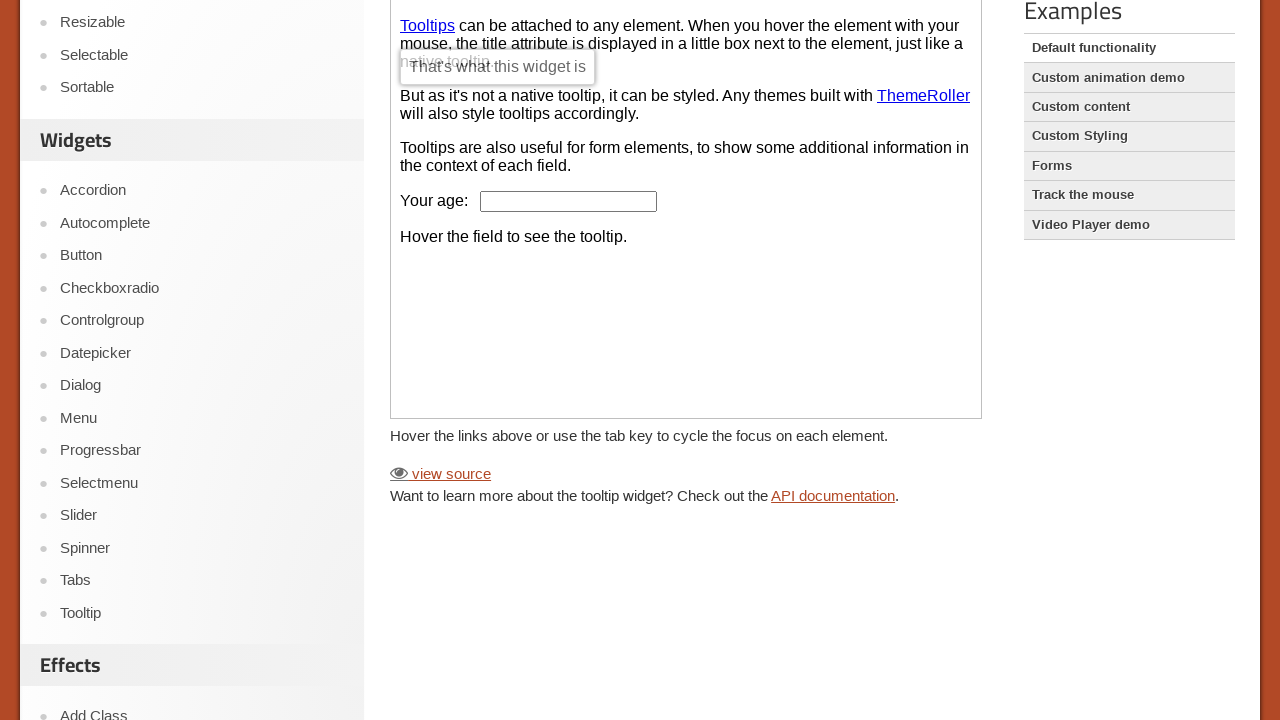

Pressed Tab key
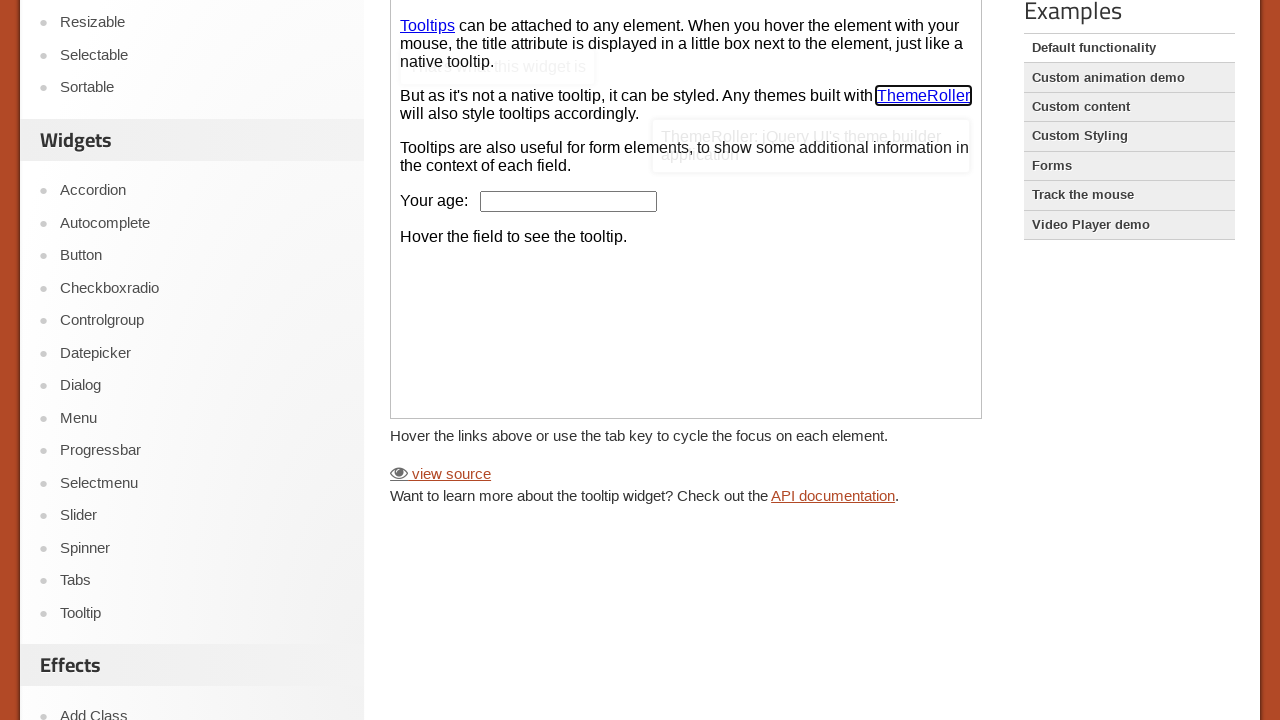

Pressed Tab key again
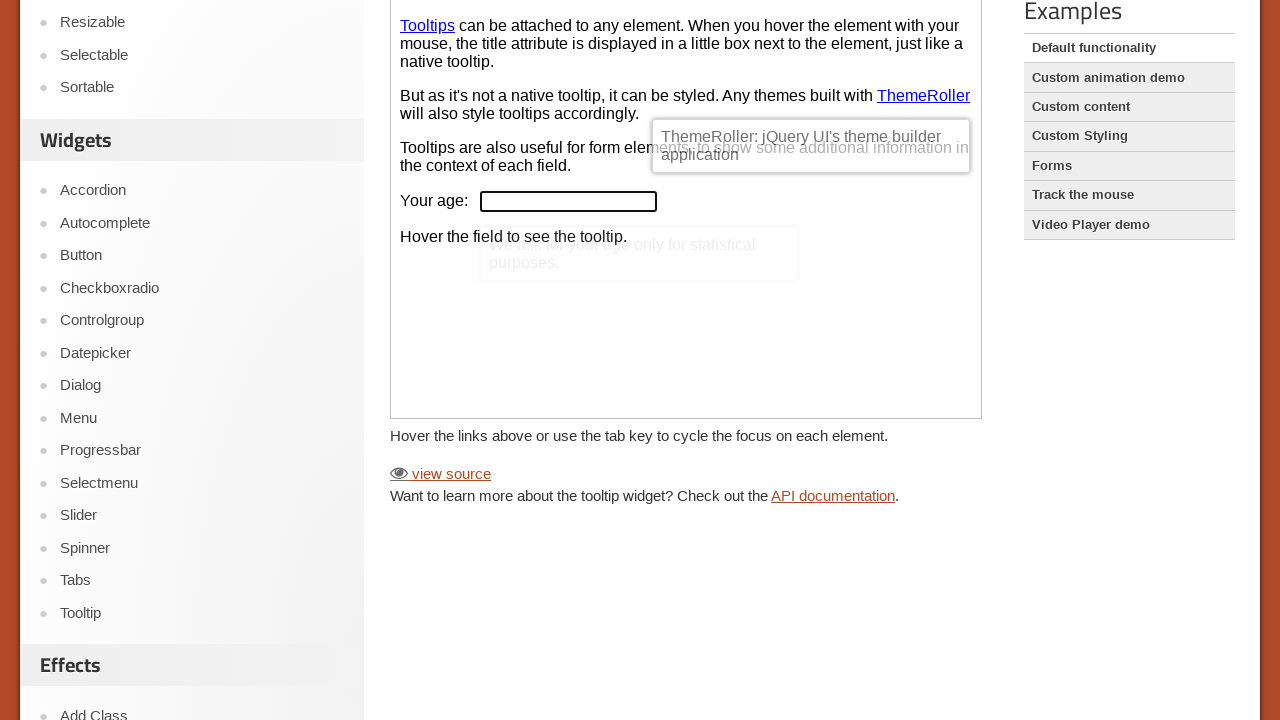

Pressed Shift key down
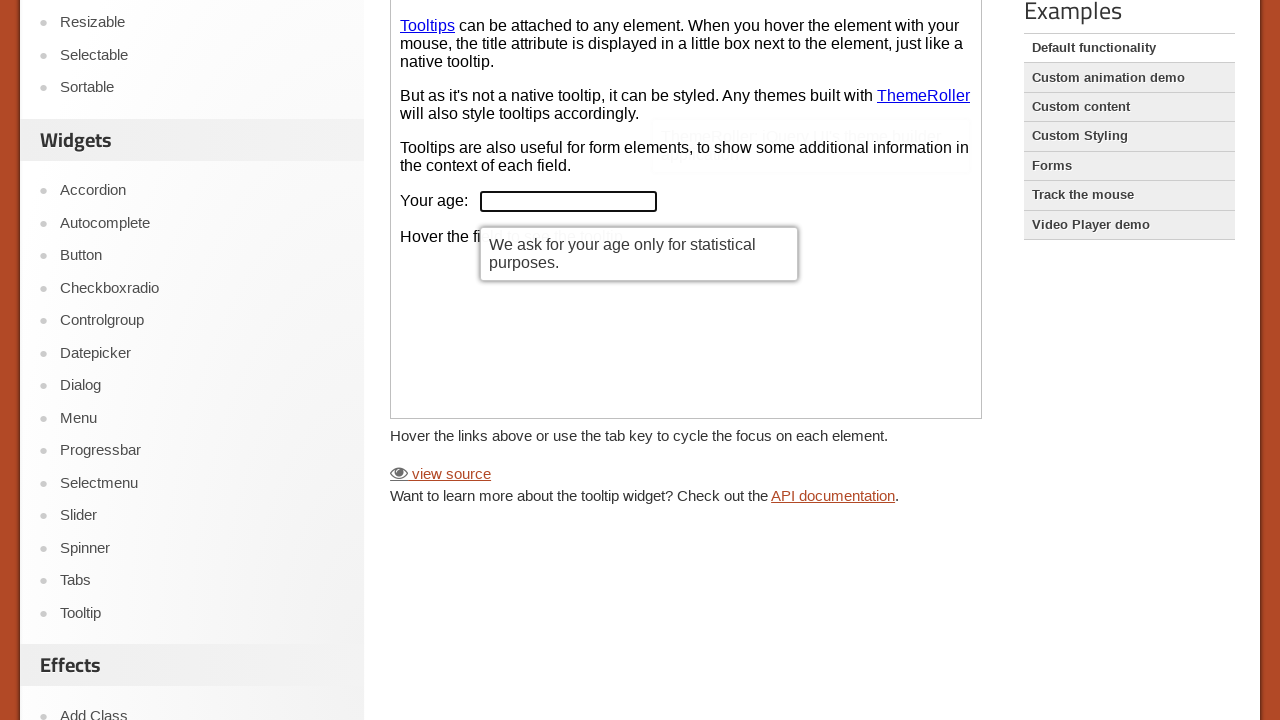

Typed 'agb' with Shift held down
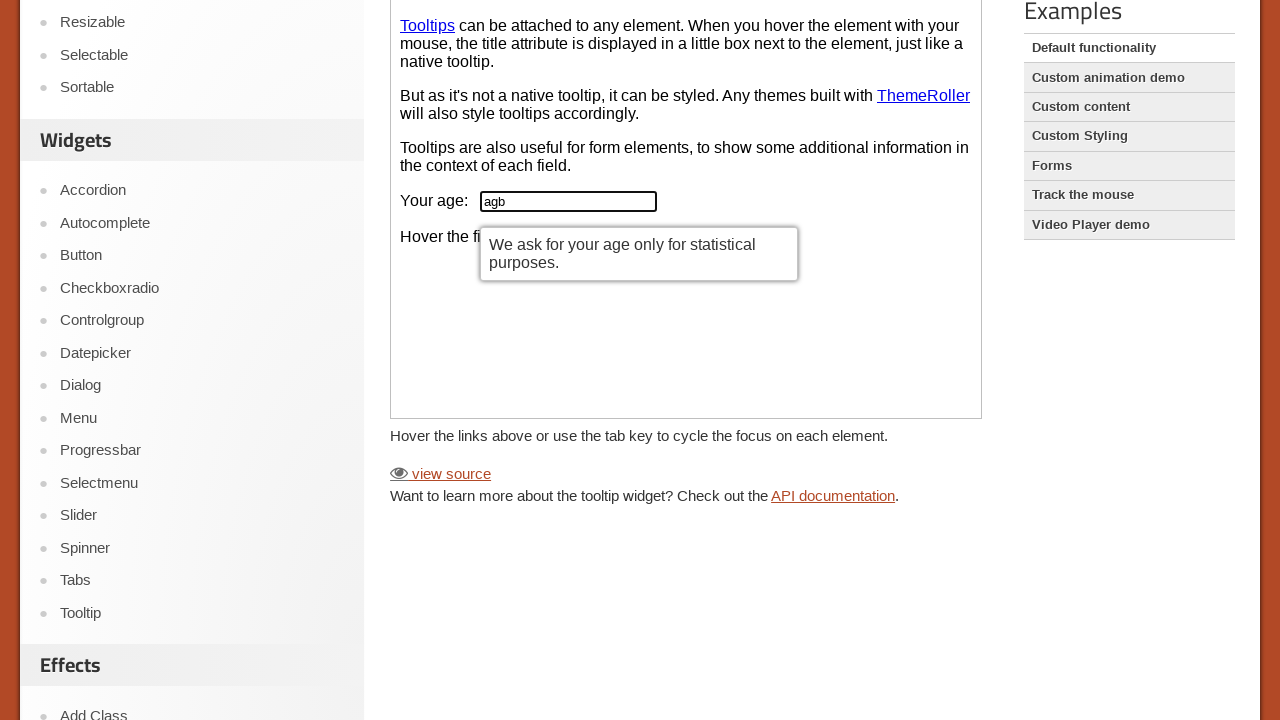

Released Shift key
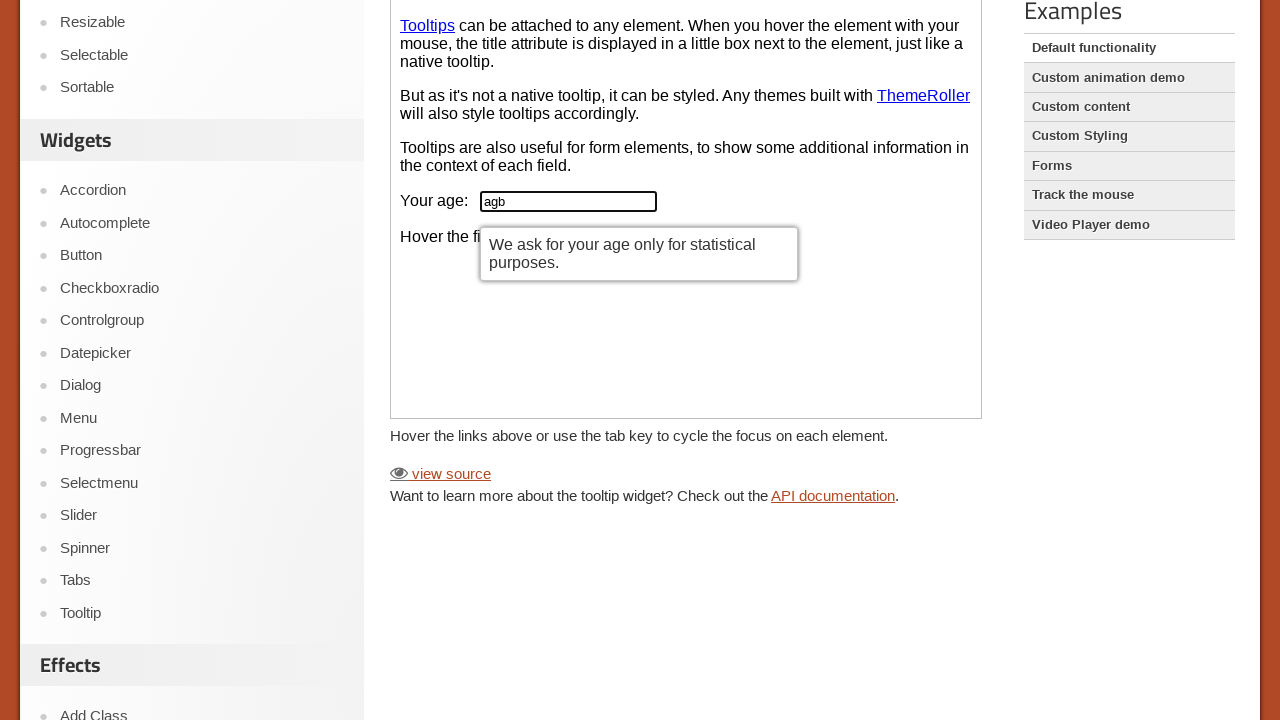

Retrieved tooltip text: We ask for your age only for statistical purposes.
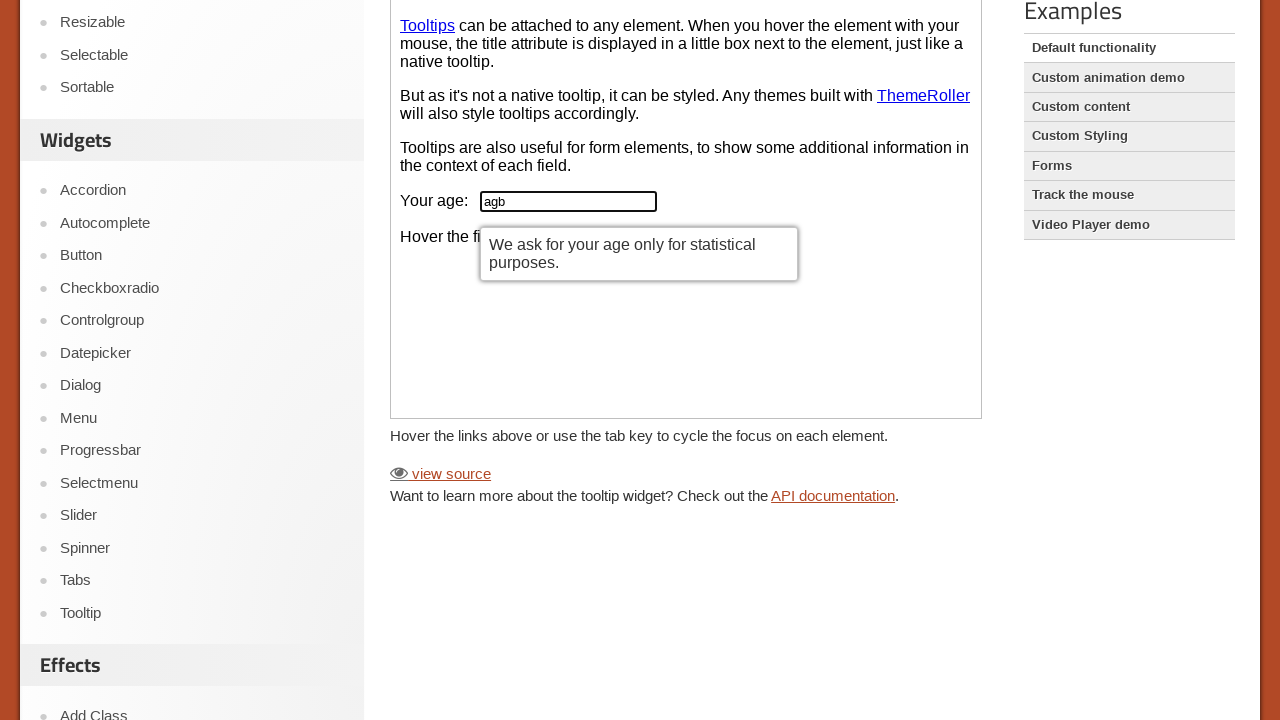

Printed tooltip text to console
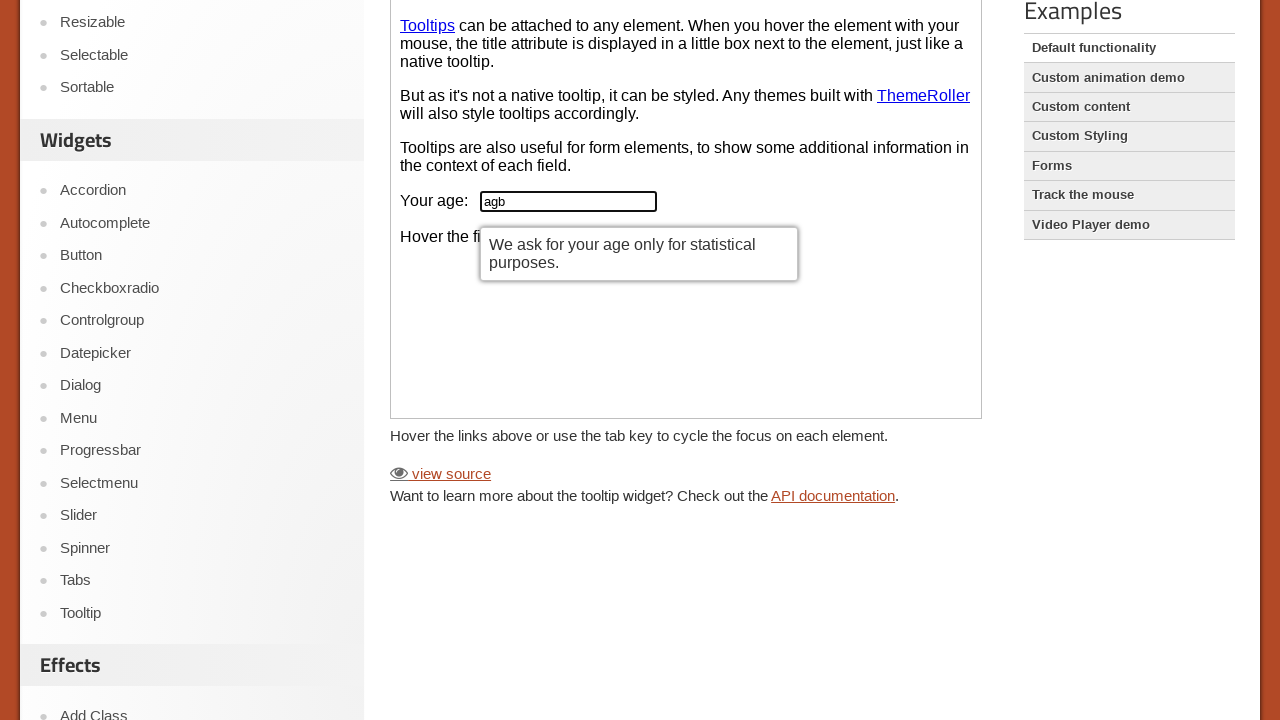

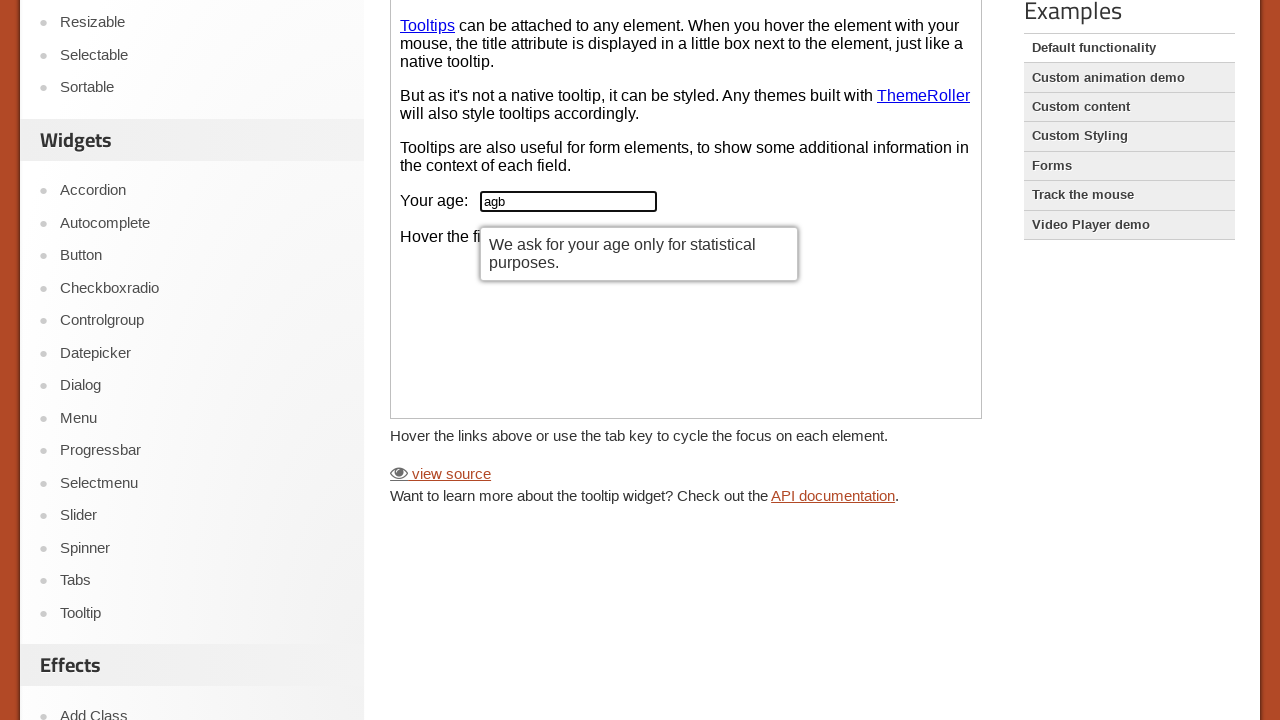